Tests car form submission with all fields filled (name, year, power, price, manufacturer)

Starting URL: https://carros-crud.vercel.app/

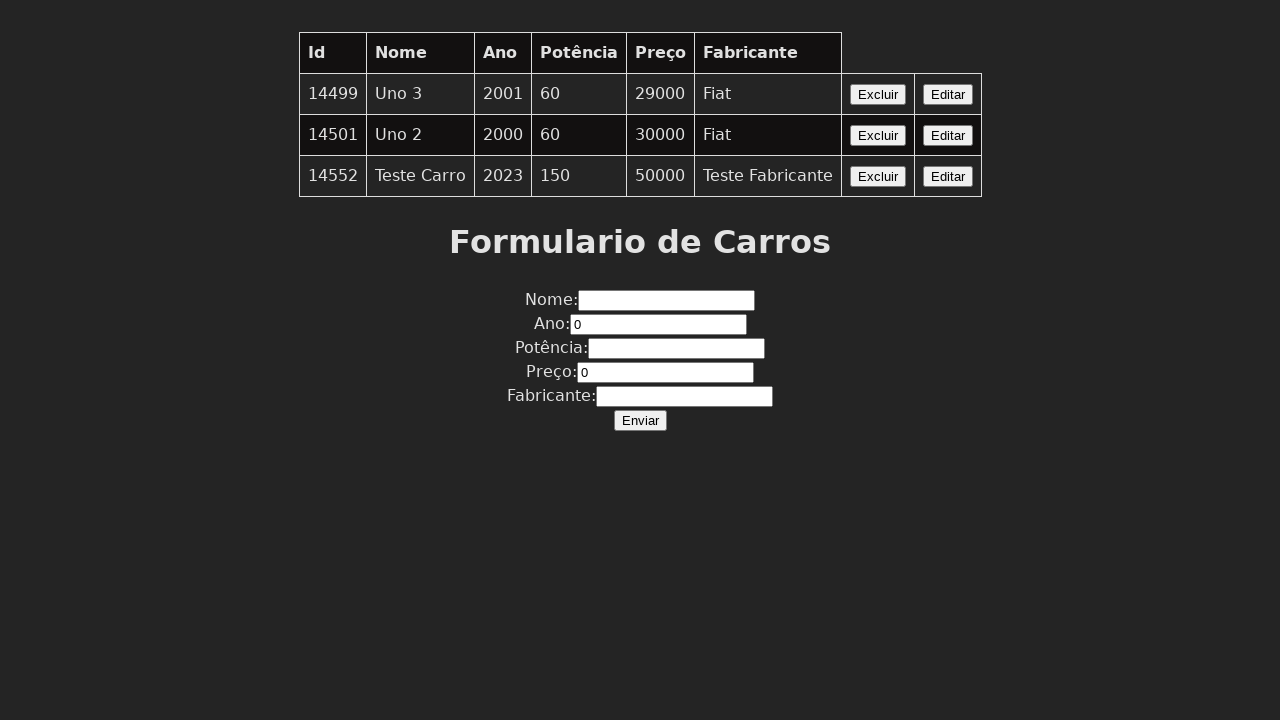

Waited for name field to be visible
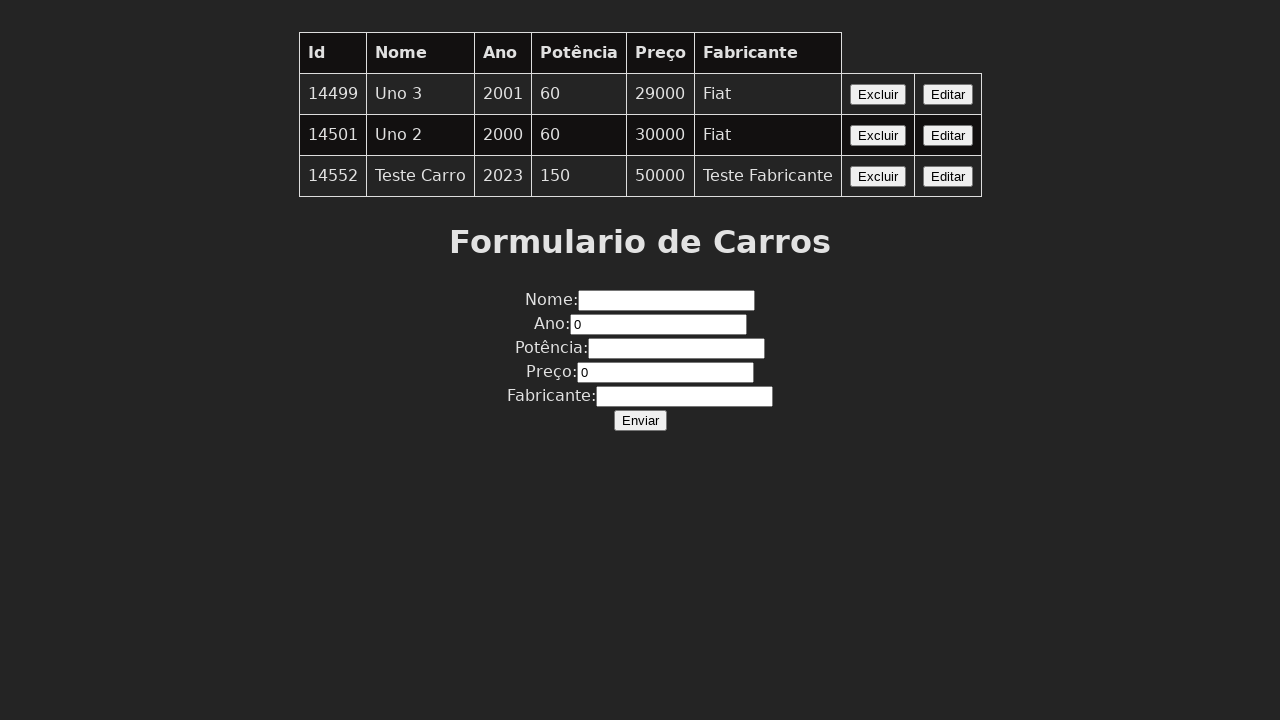

Filled name field with 'Teste Carro' on input[name='nome']
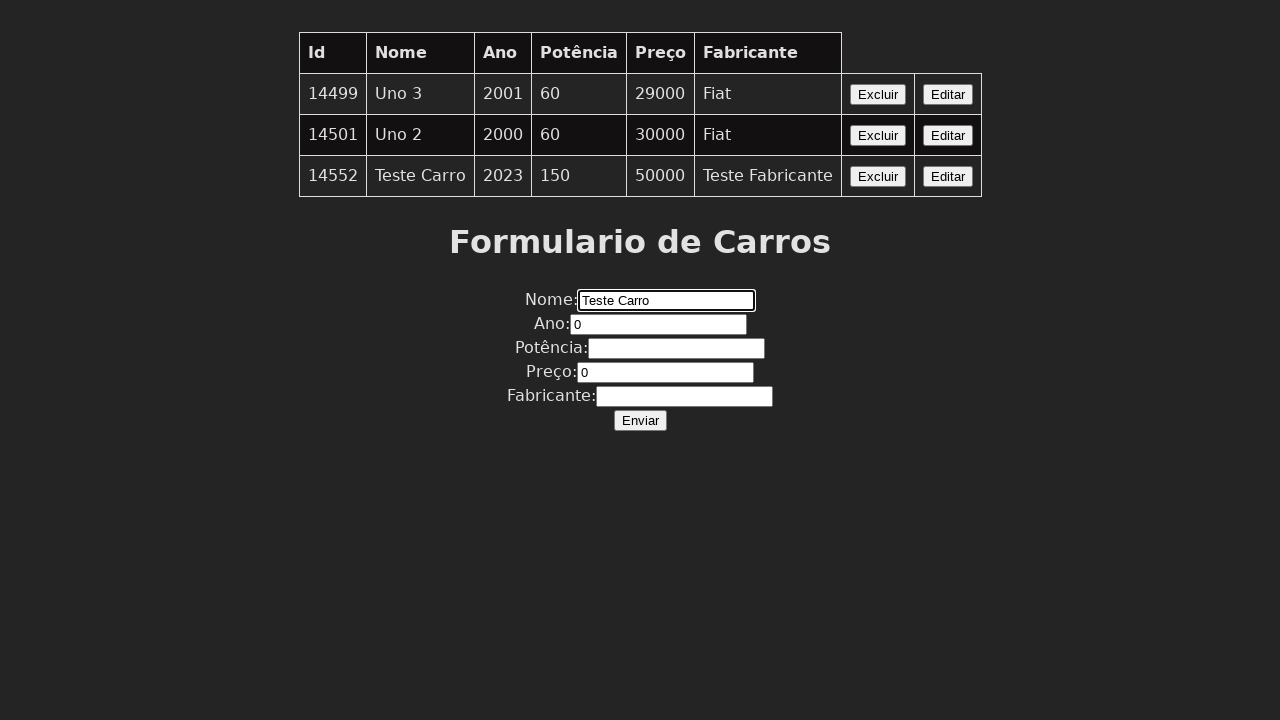

Filled year field with '2023' on input[name='ano']
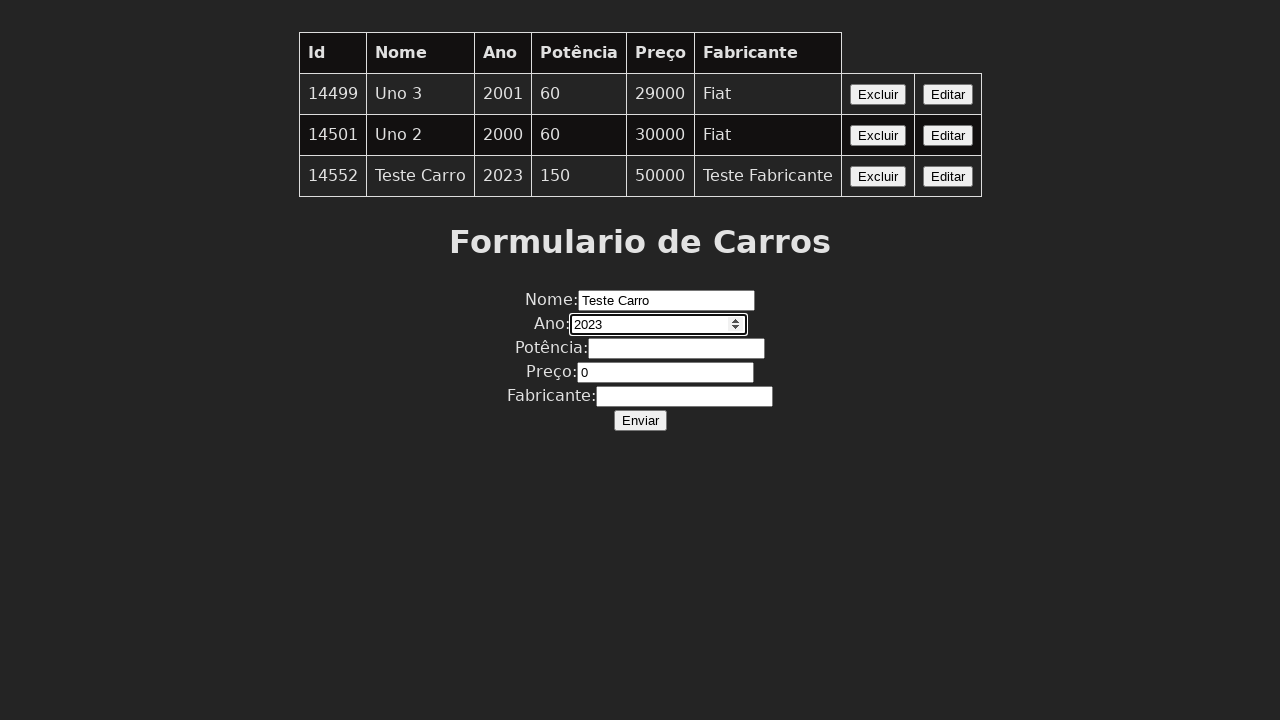

Filled power field with '150' on input[name='potencia']
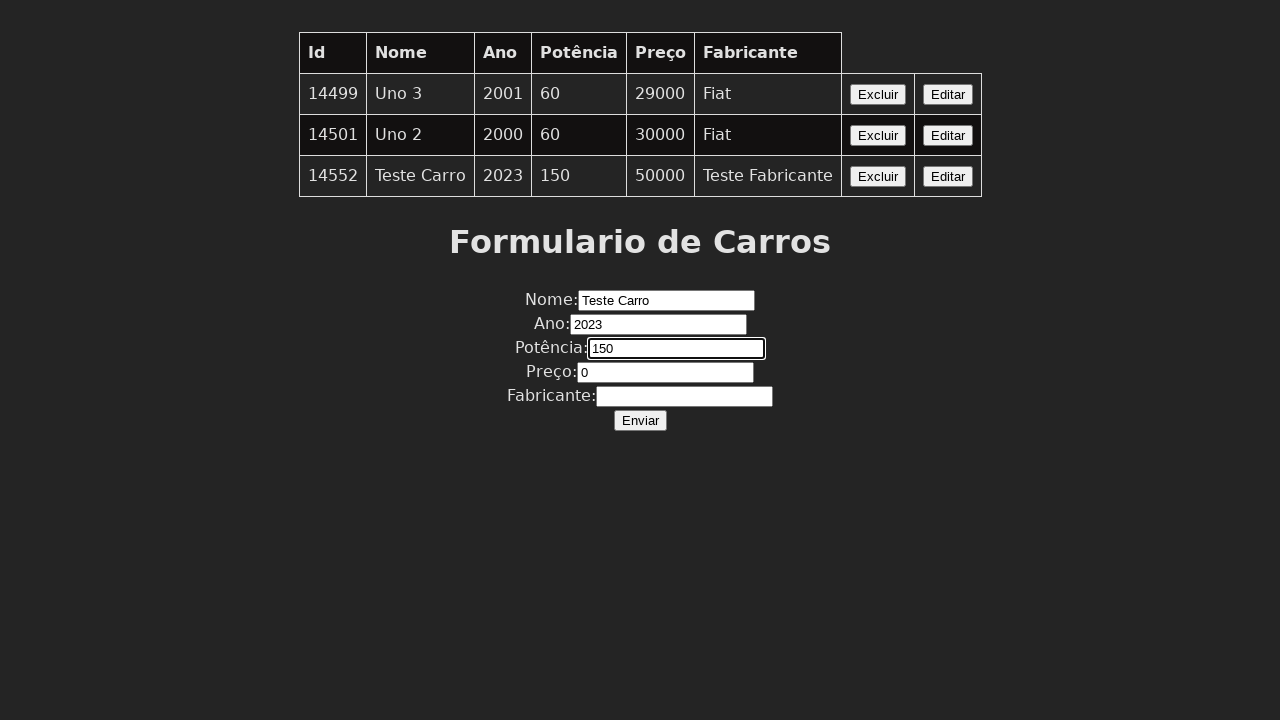

Filled price field with '50000' on input[name='preco']
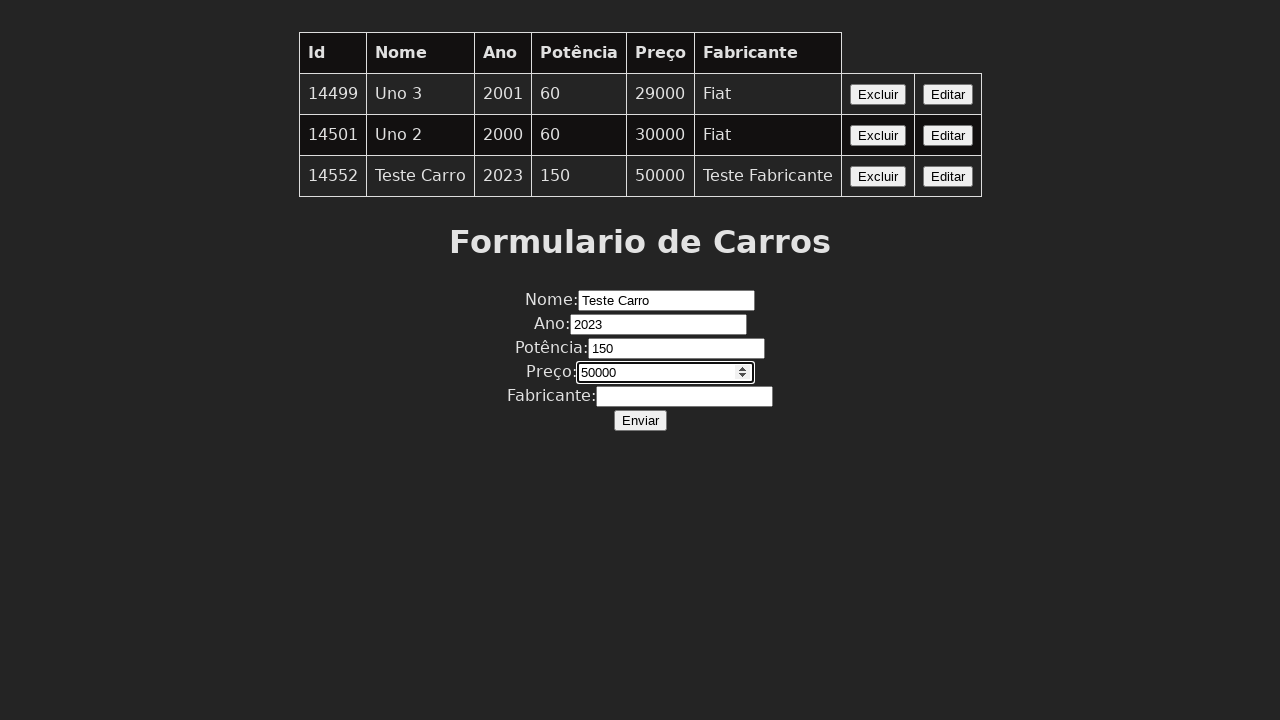

Filled manufacturer field with 'Teste Fabricante' on input[name='fabricante']
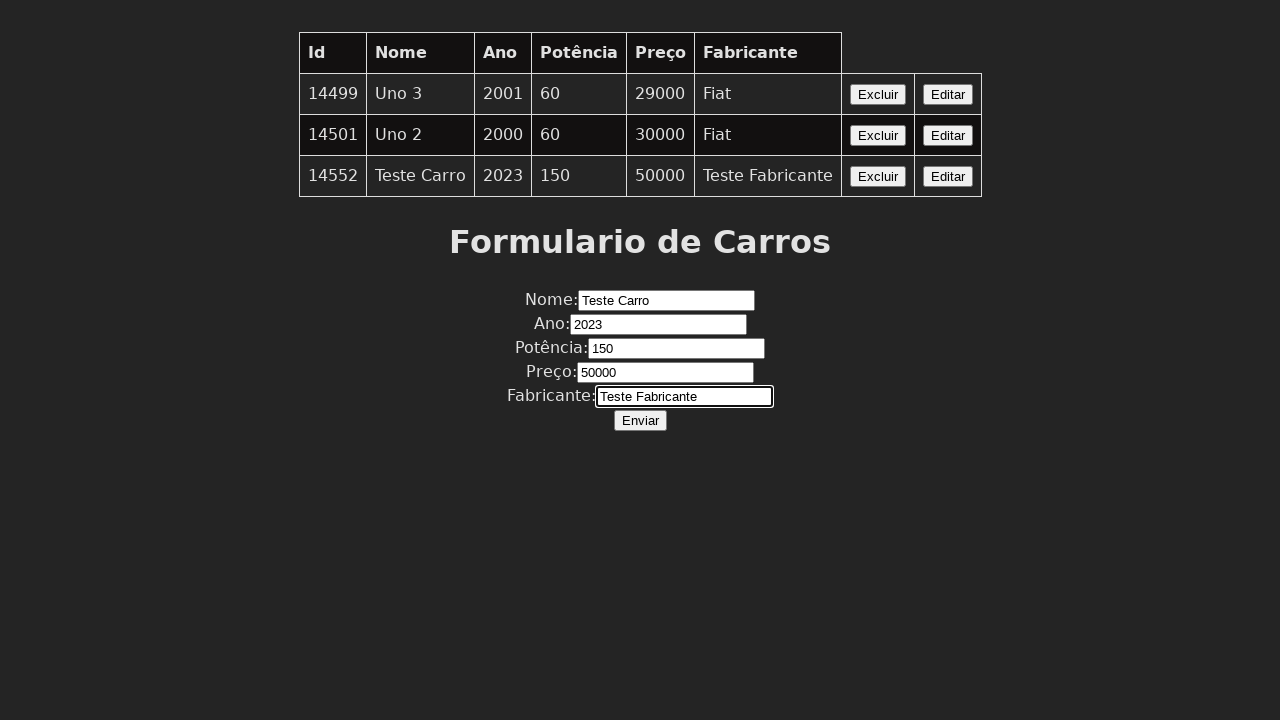

Clicked submit button to send car form at (640, 420) on xpath=//button[contains(text(),'Enviar')]
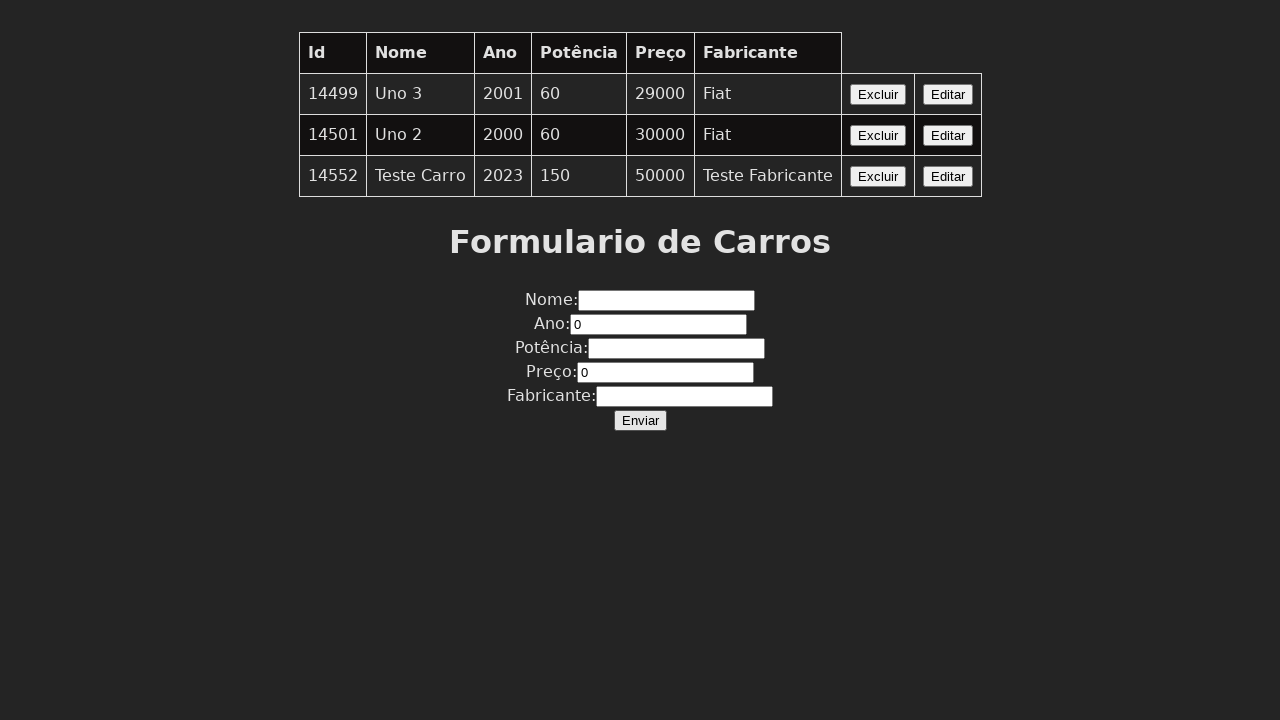

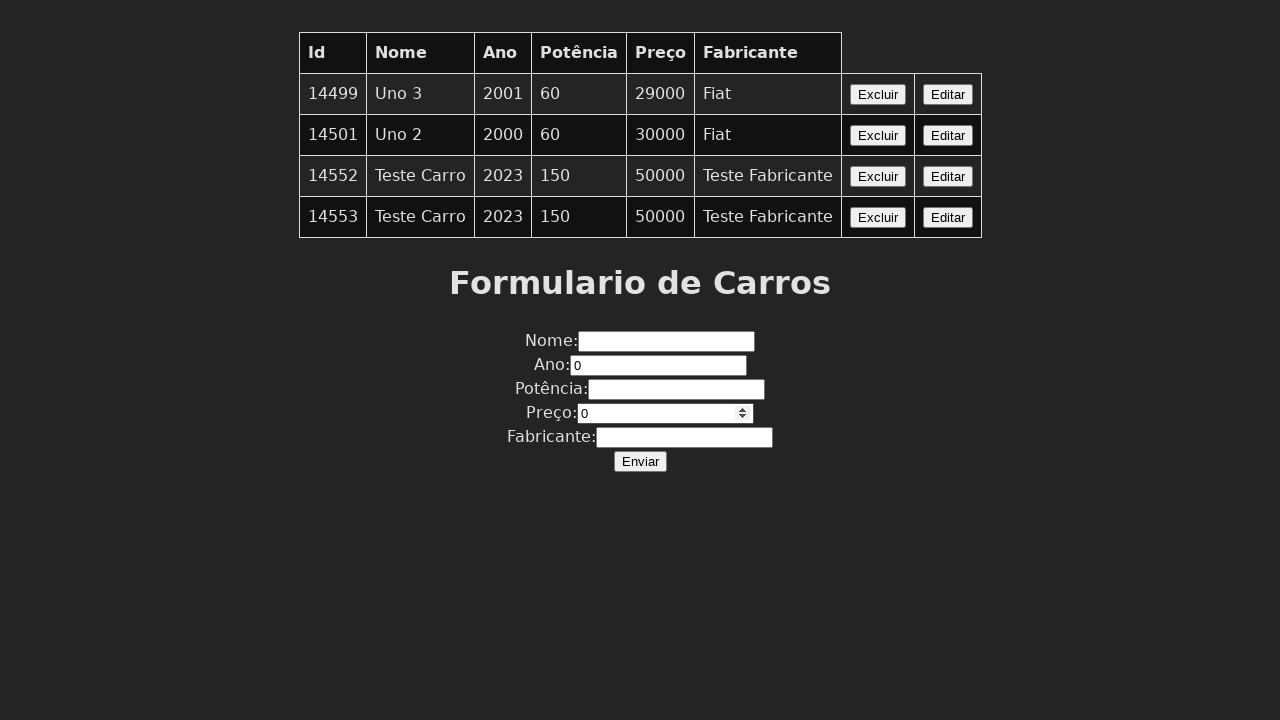